Tests checkbox functionality by ensuring both checkboxes are selected, clicking them if they are not already checked

Starting URL: https://the-internet.herokuapp.com/checkboxes

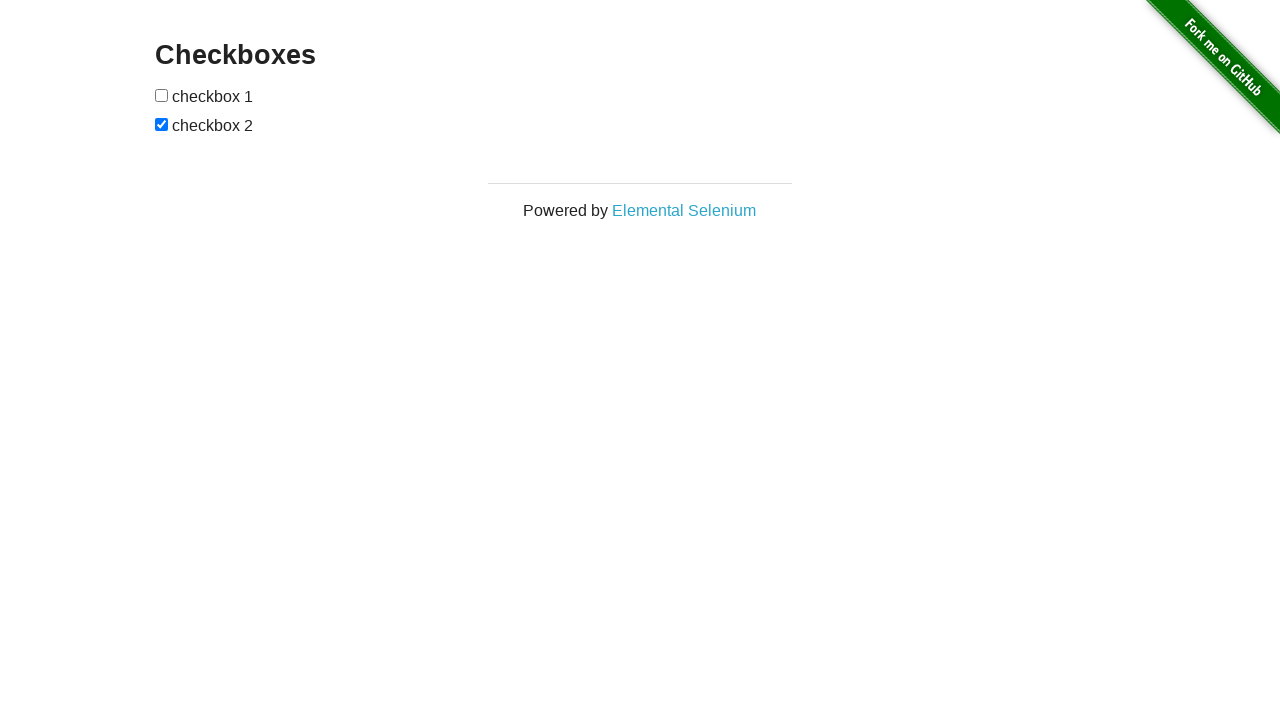

Located first checkbox element
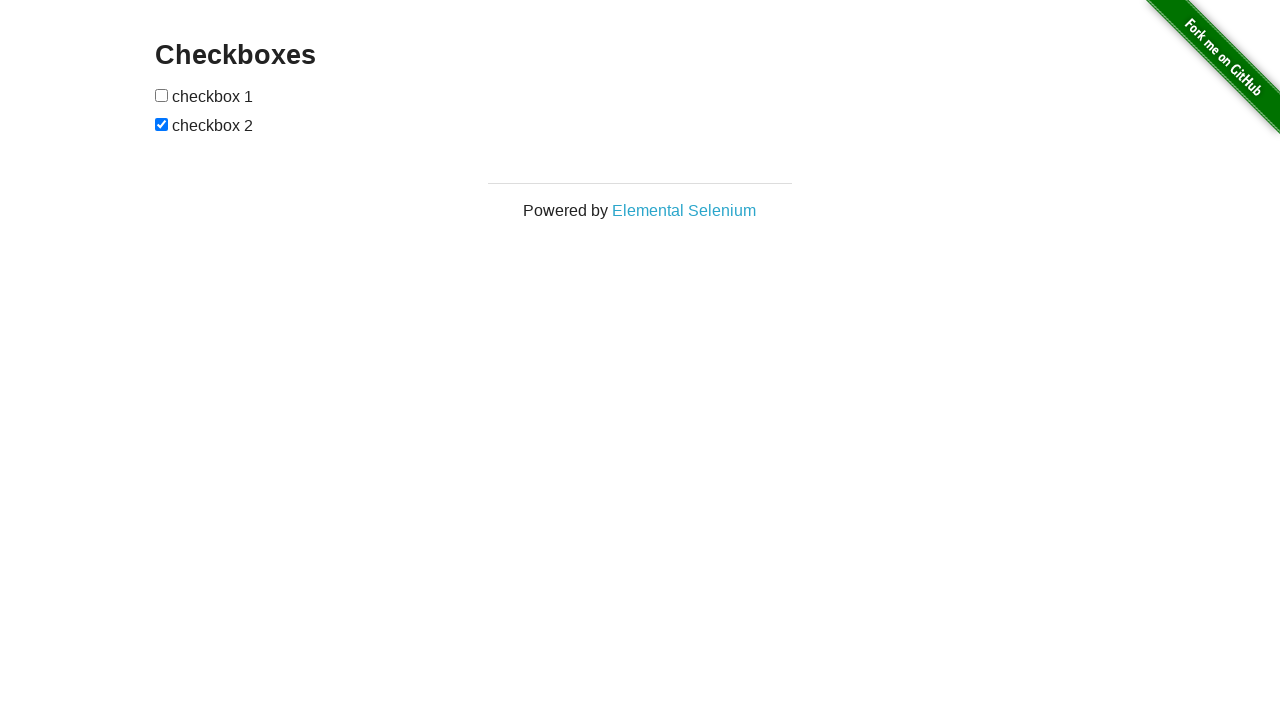

Located second checkbox element
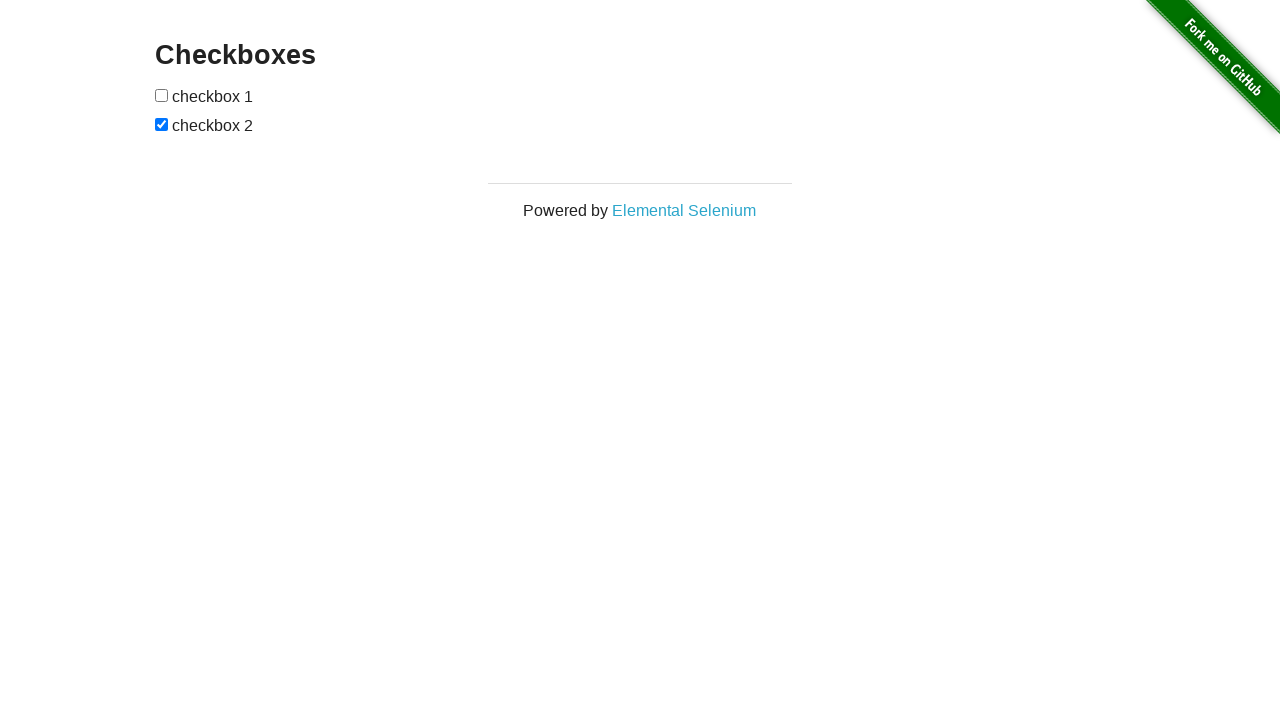

Checked first checkbox status - not checked
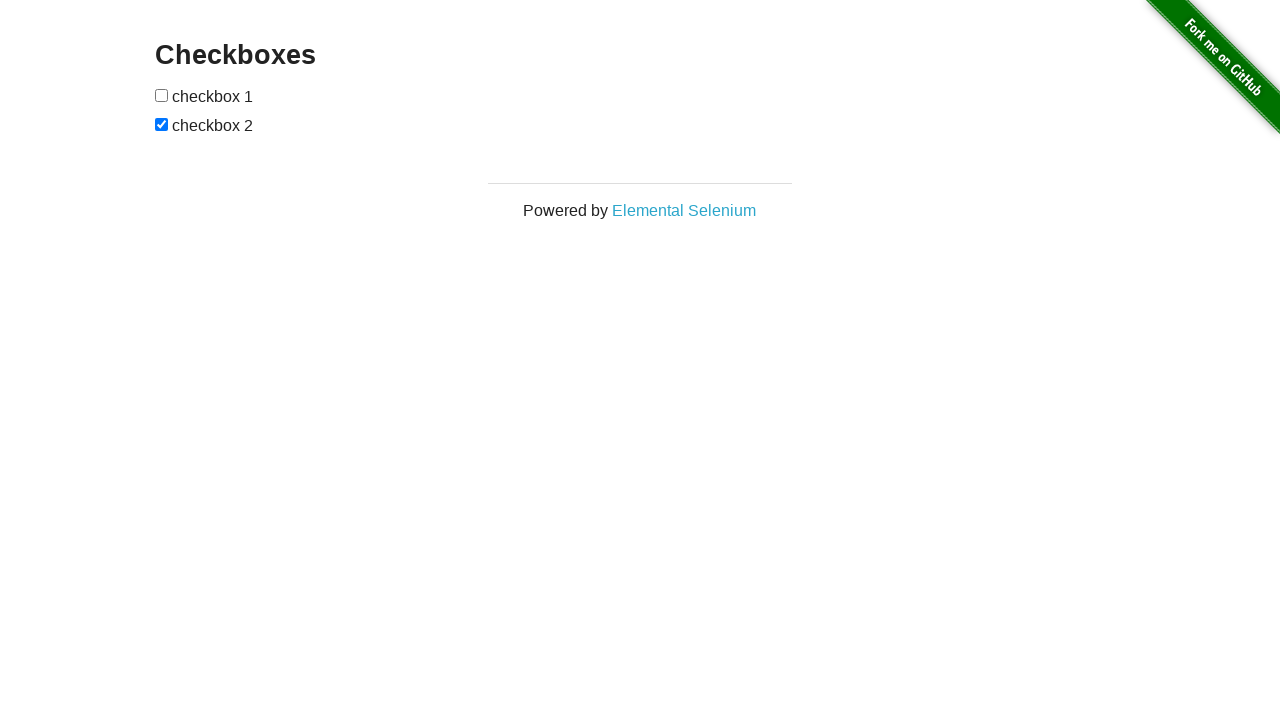

Clicked first checkbox to select it at (162, 95) on (//input[@type='checkbox'])[1]
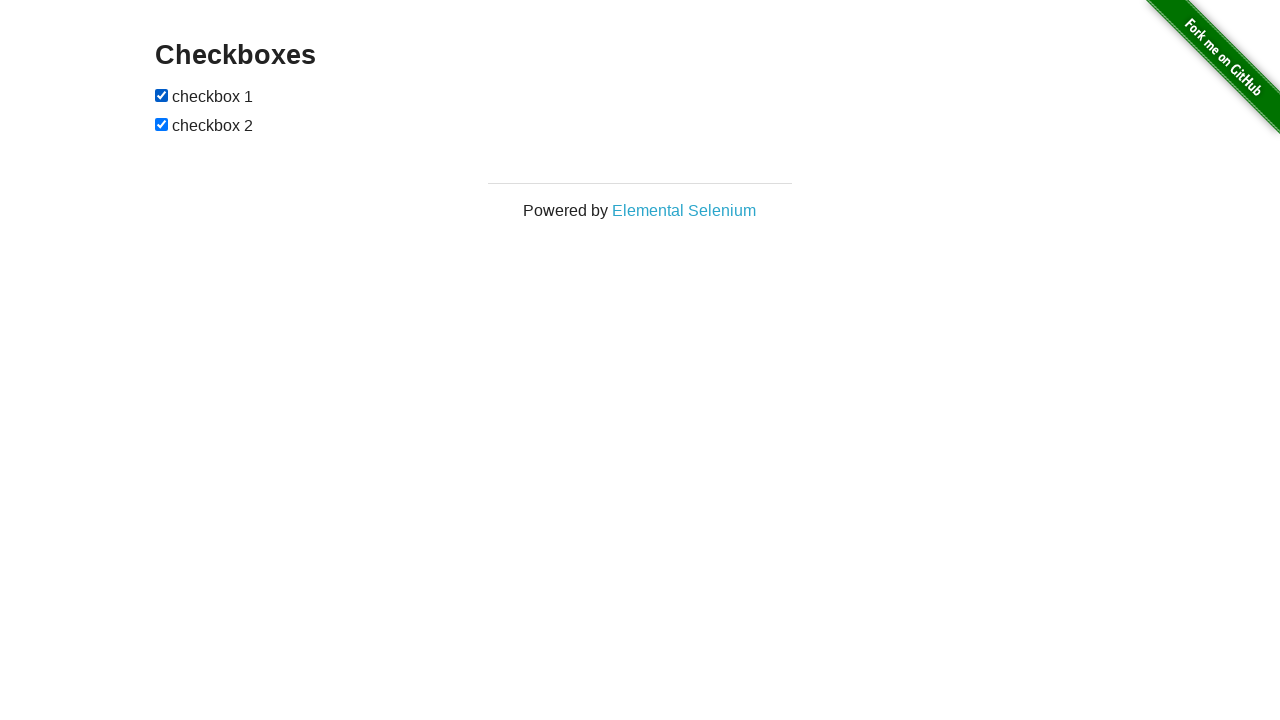

Checked second checkbox status - already checked
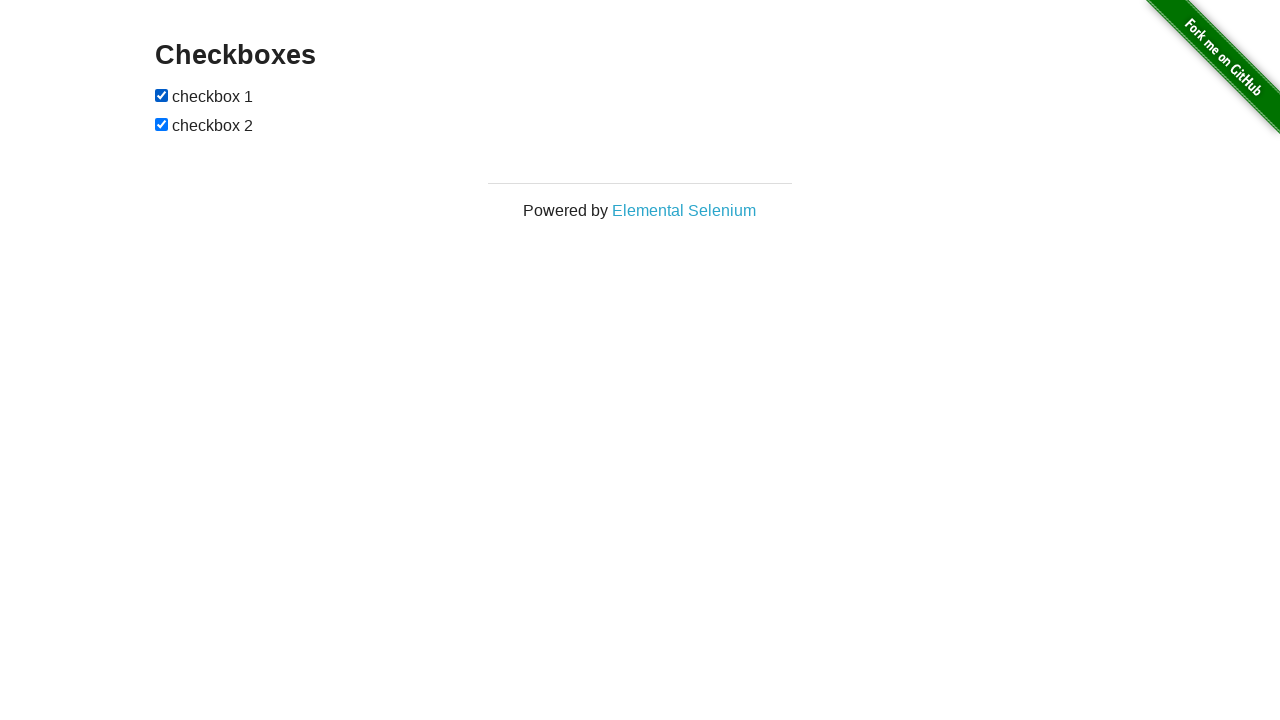

Verified first checkbox is selected
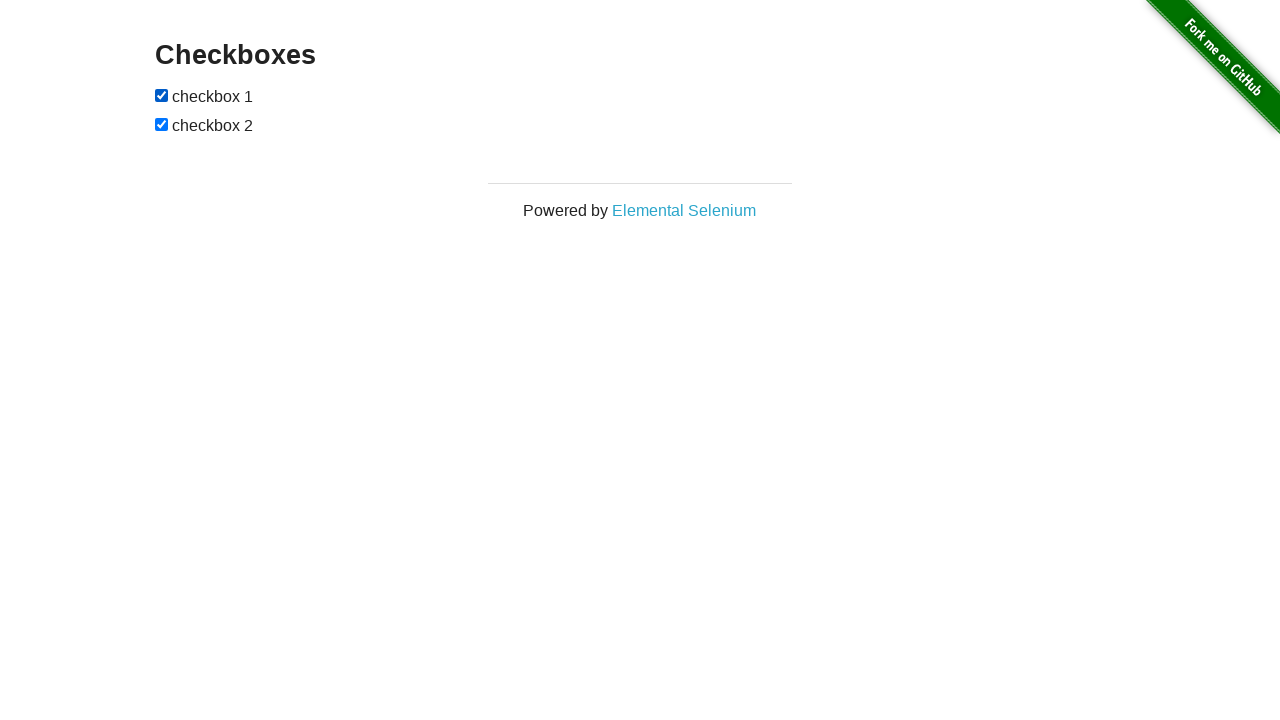

Verified second checkbox is selected
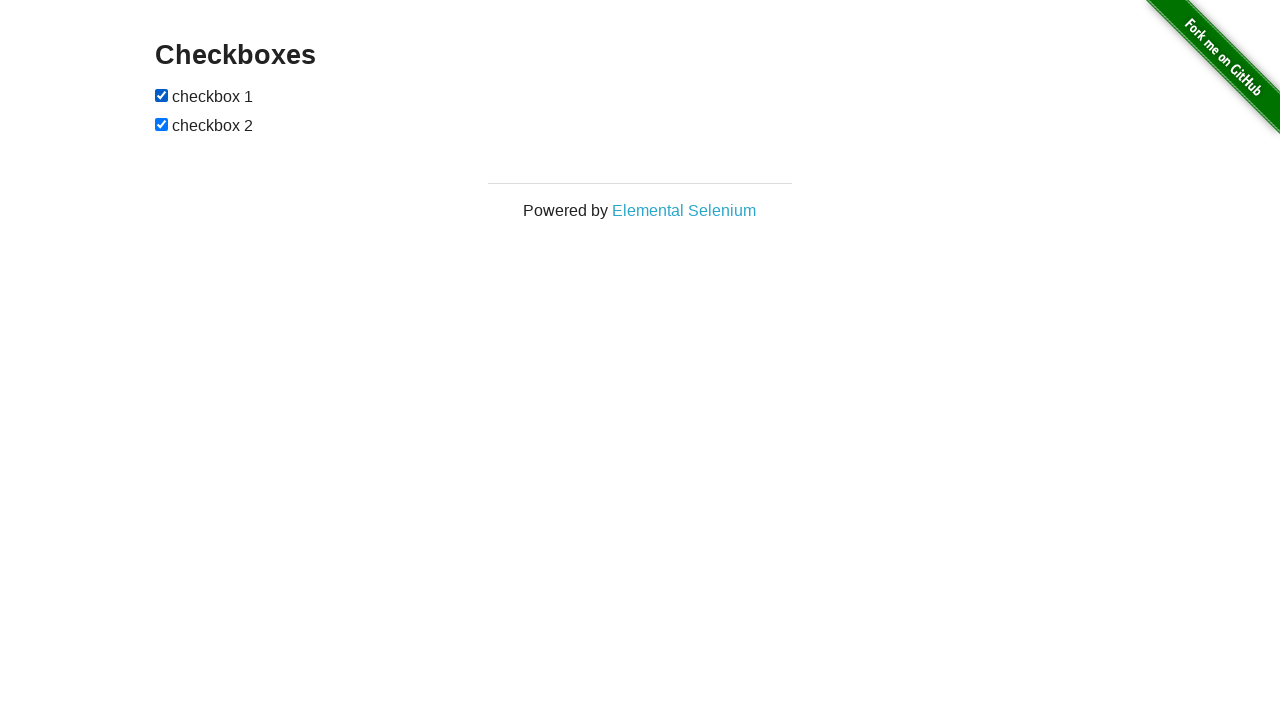

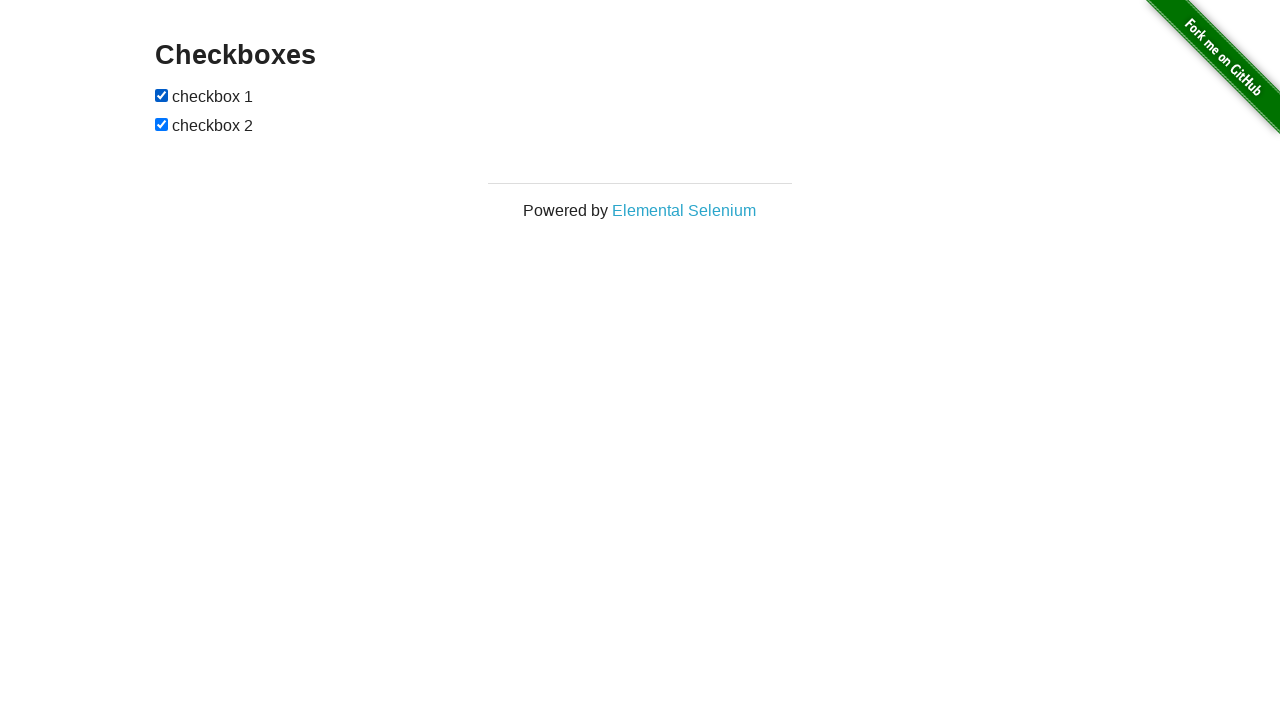